Tests JavaScript Prompt dialog by clicking the third alert button, entering text "Abdullah" into the prompt, accepting it, and verifying the result contains the entered text

Starting URL: https://the-internet.herokuapp.com/javascript_alerts

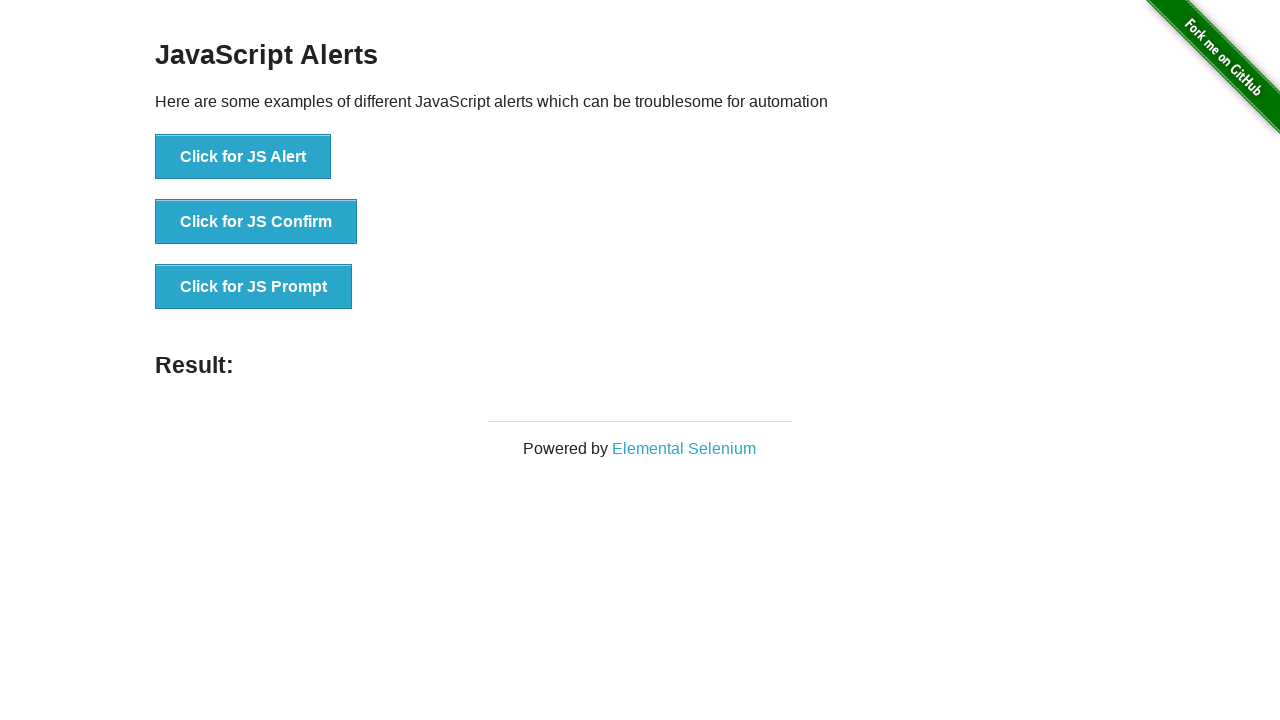

Set up dialog handler to accept prompt with 'Abdullah'
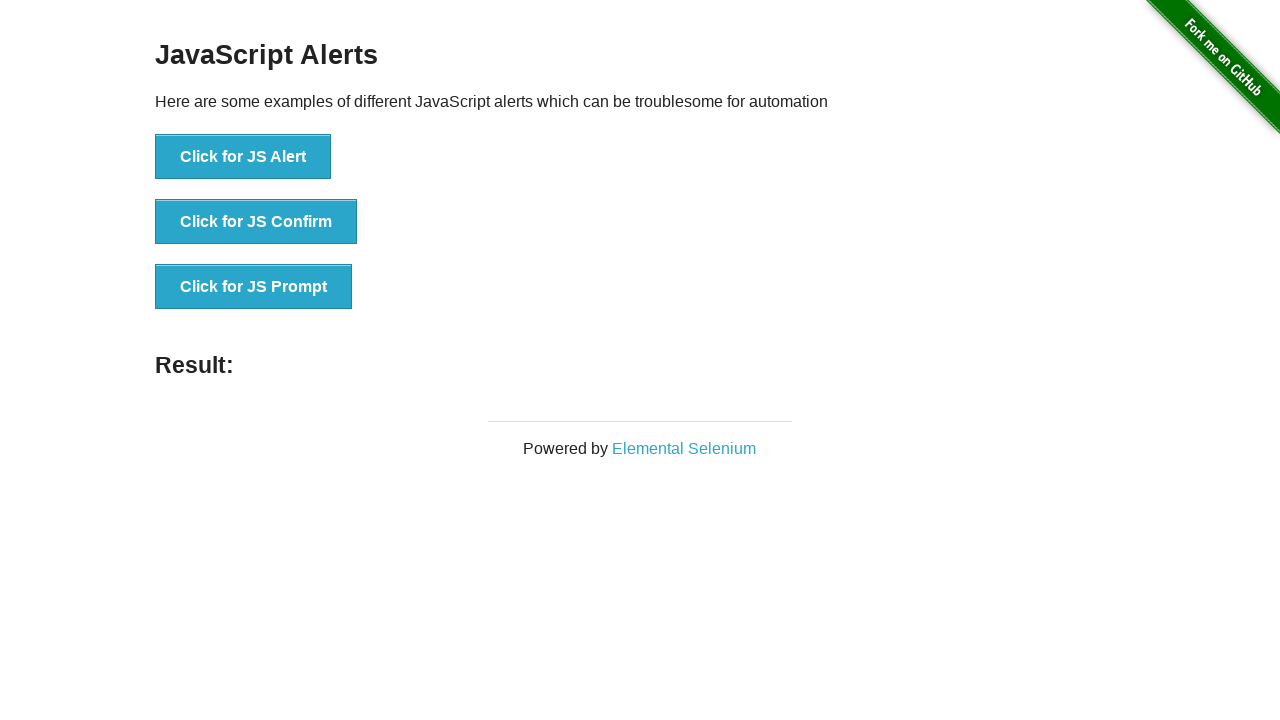

Clicked the JS Prompt button at (254, 287) on xpath=//*[text()='Click for JS Prompt']
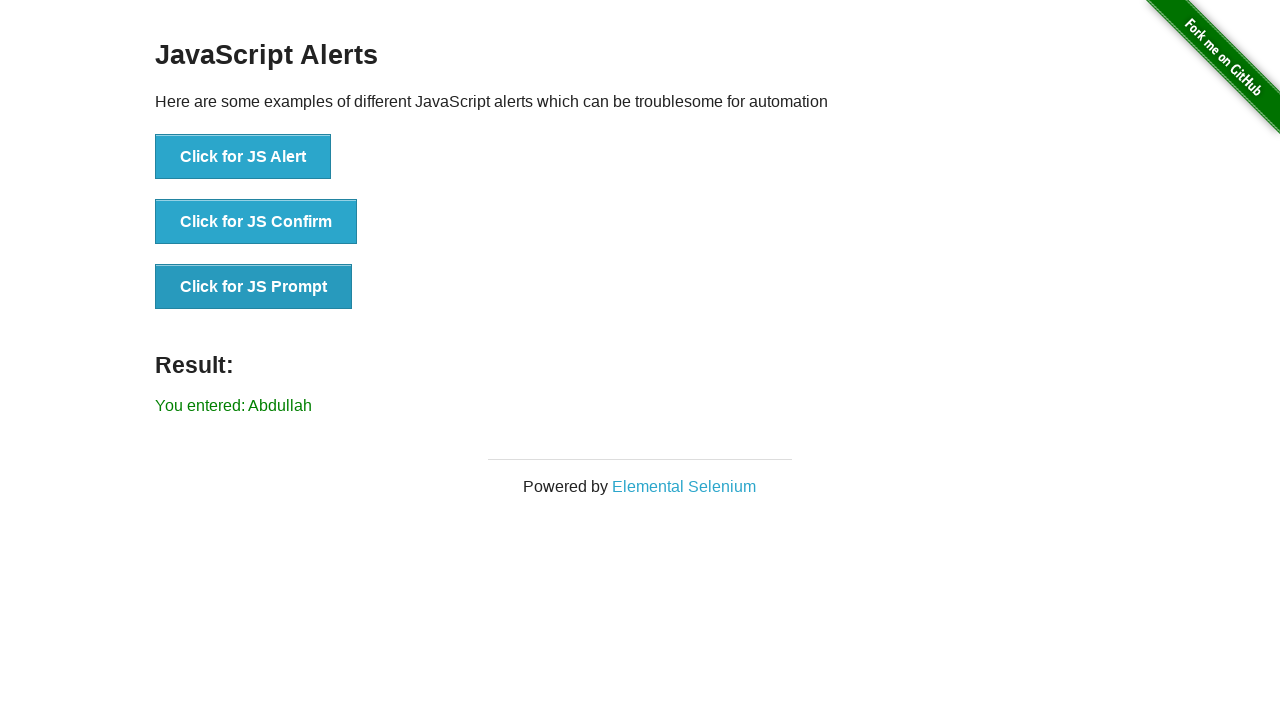

Result element loaded after prompt was handled
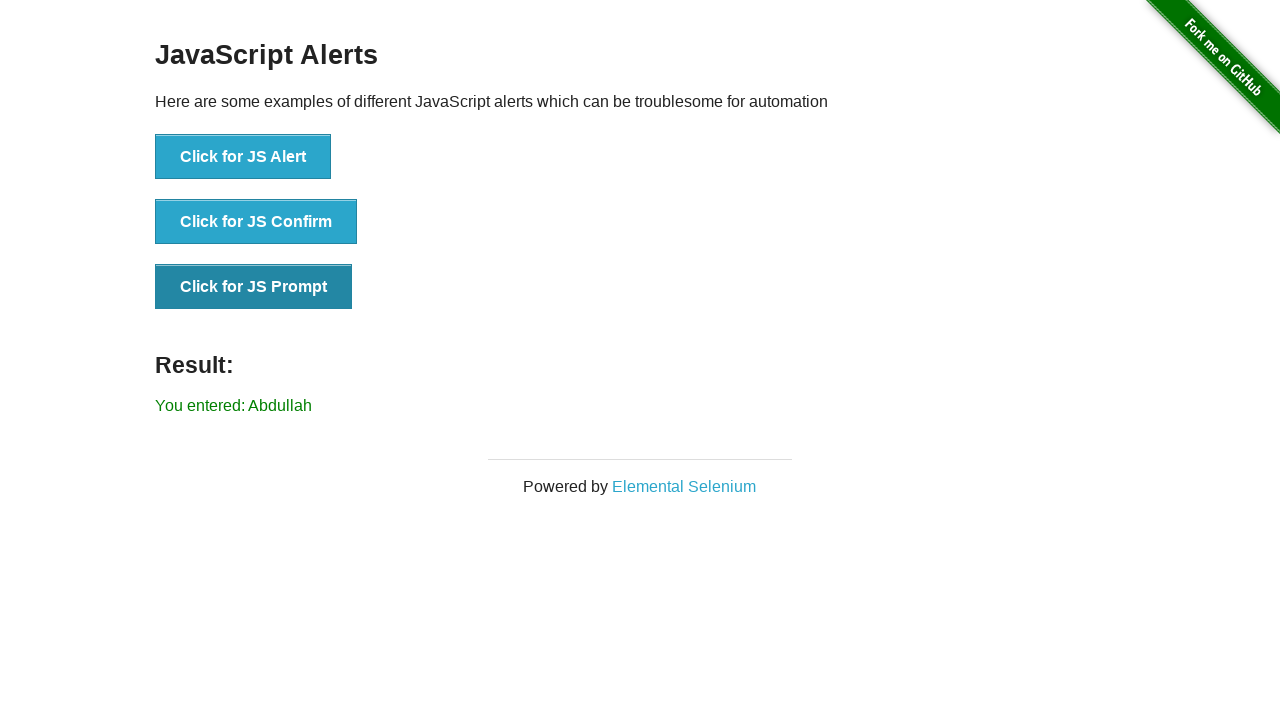

Retrieved result text content
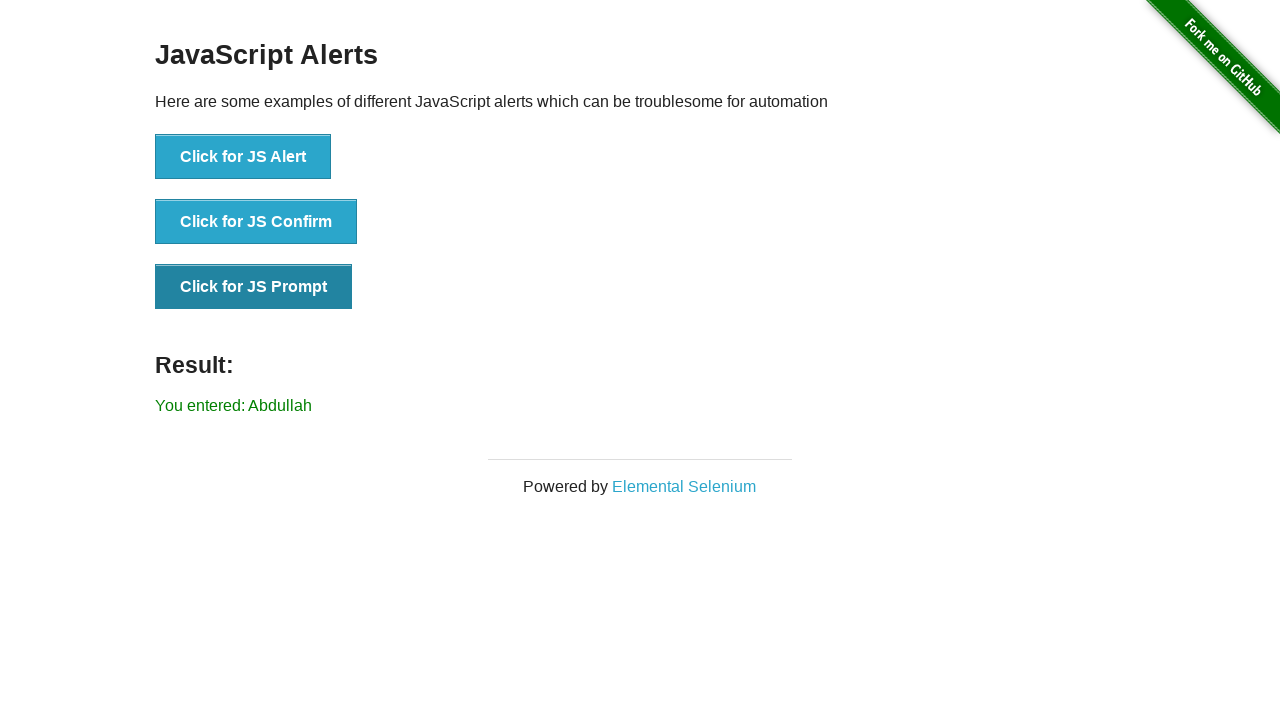

Verified that result contains 'Abdullah'
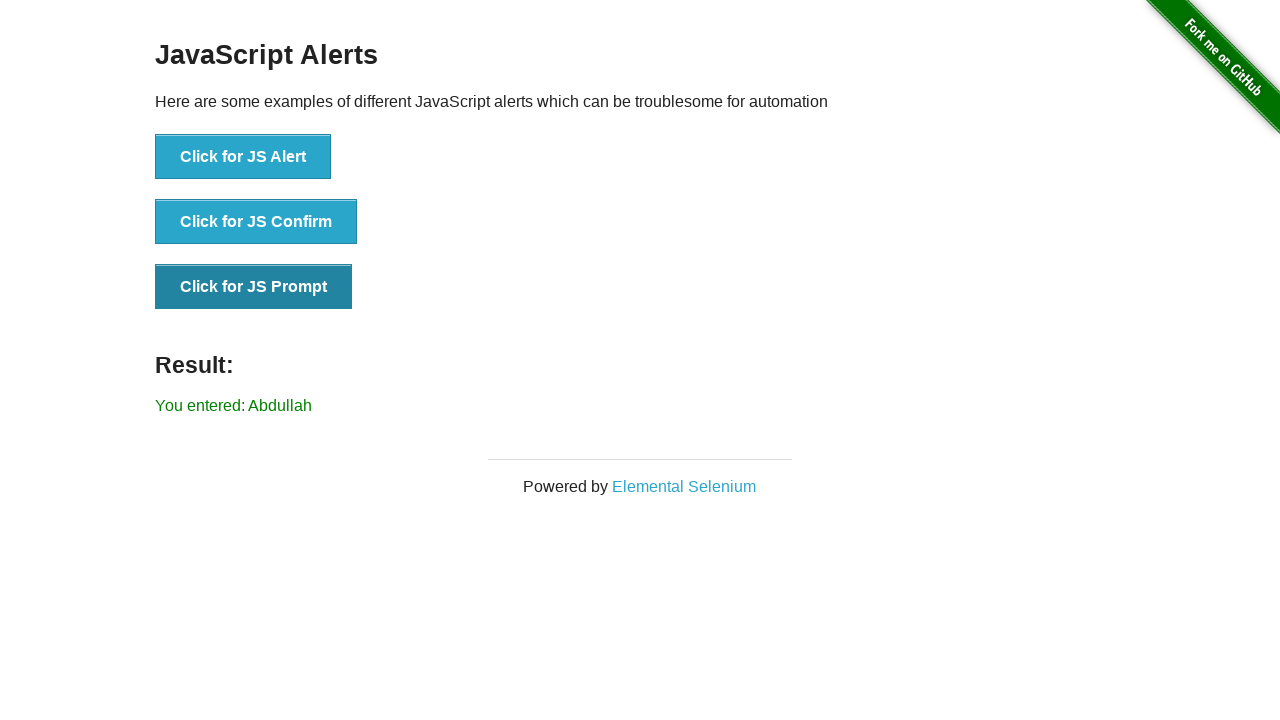

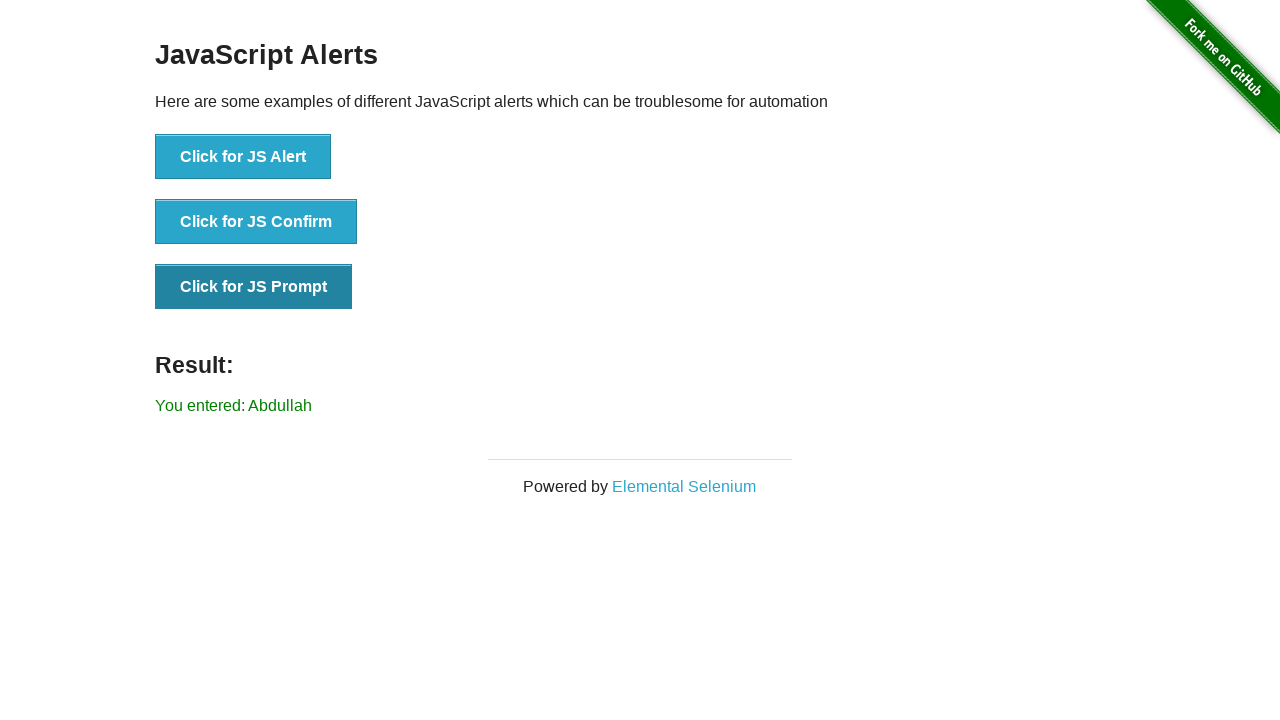